Tests input field interaction using ID locator by entering text and submitting the form

Starting URL: https://www.qa-practice.com/elements/input/simple

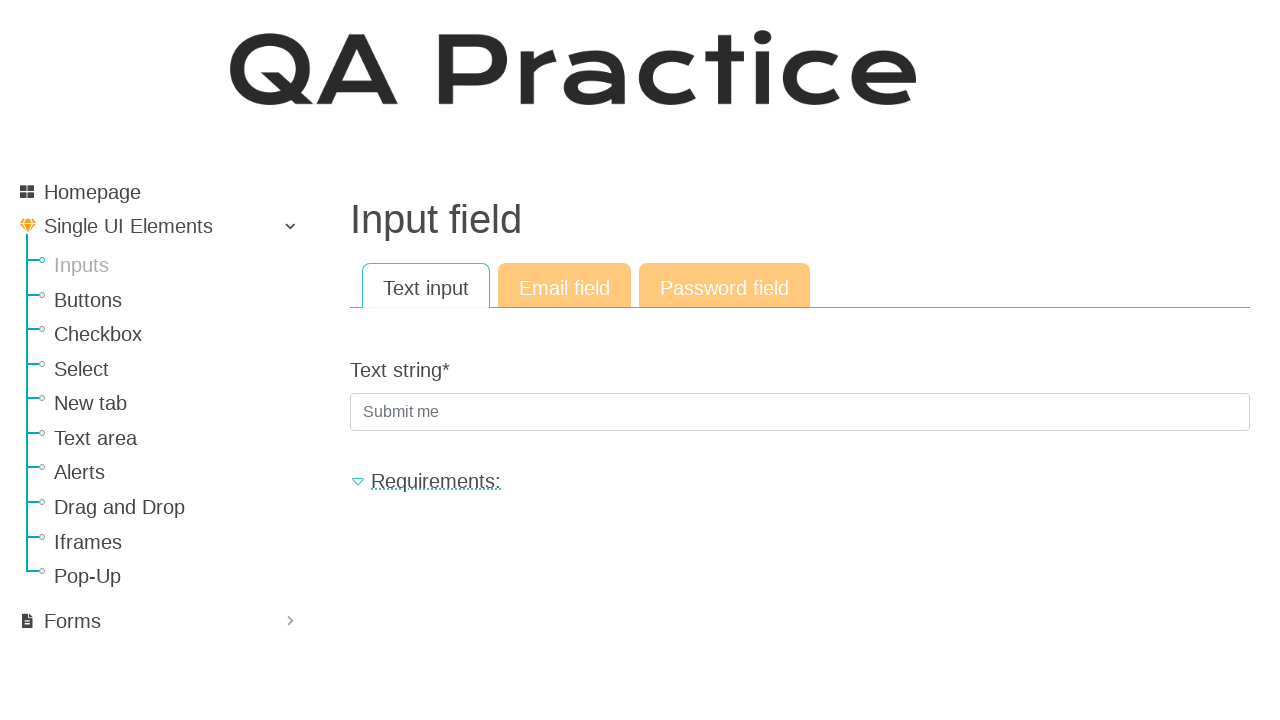

Filled input field with 'Hello' using ID locator on #id_text_string
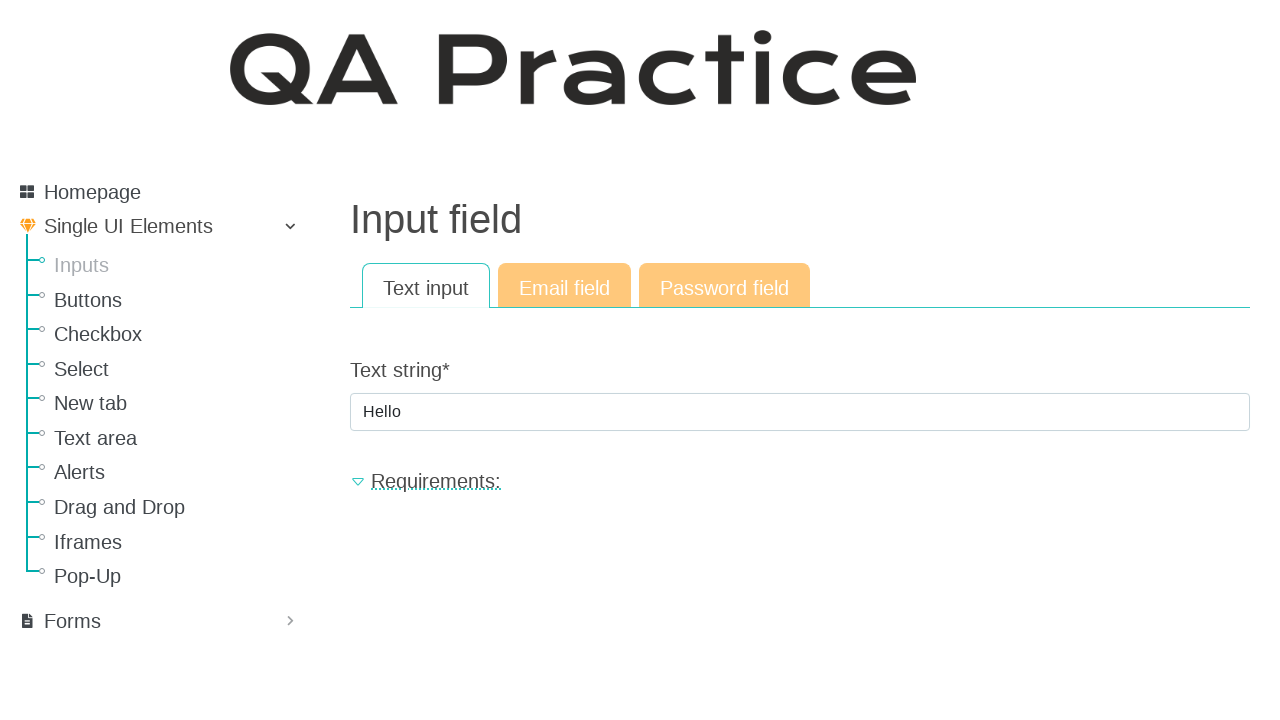

Pressed Enter to submit the form on #id_text_string
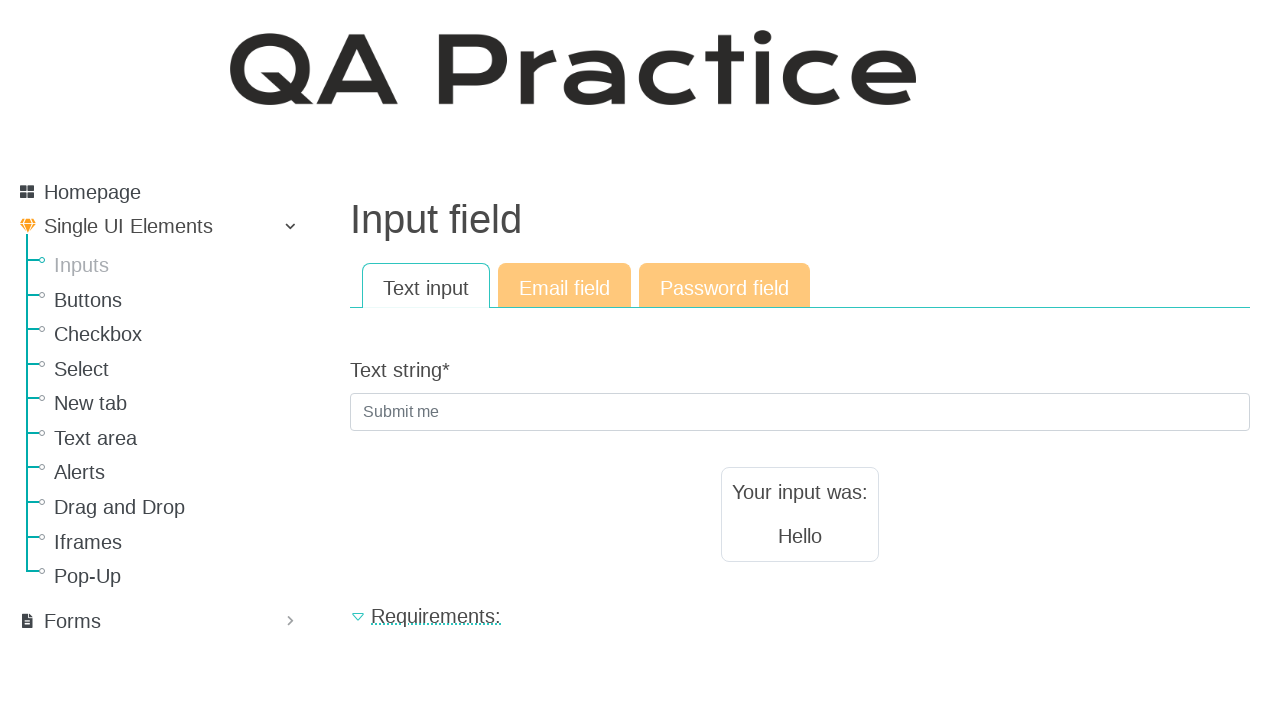

Result text appeared on the page
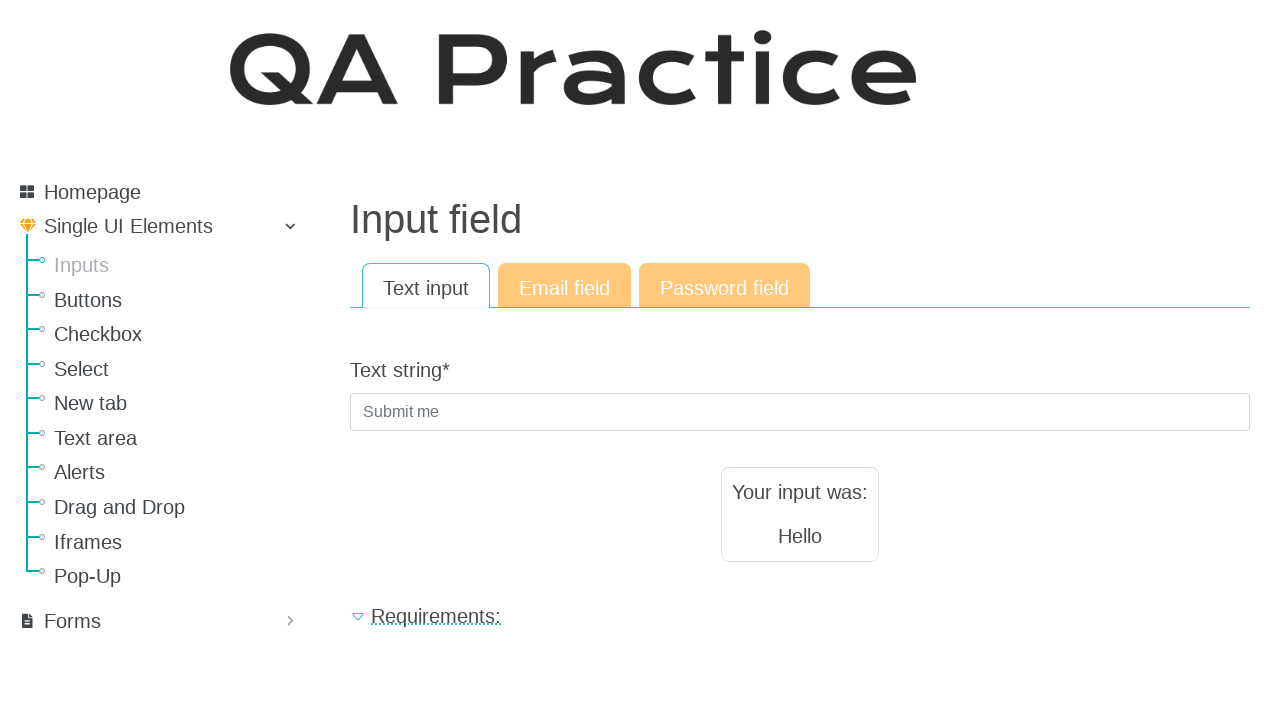

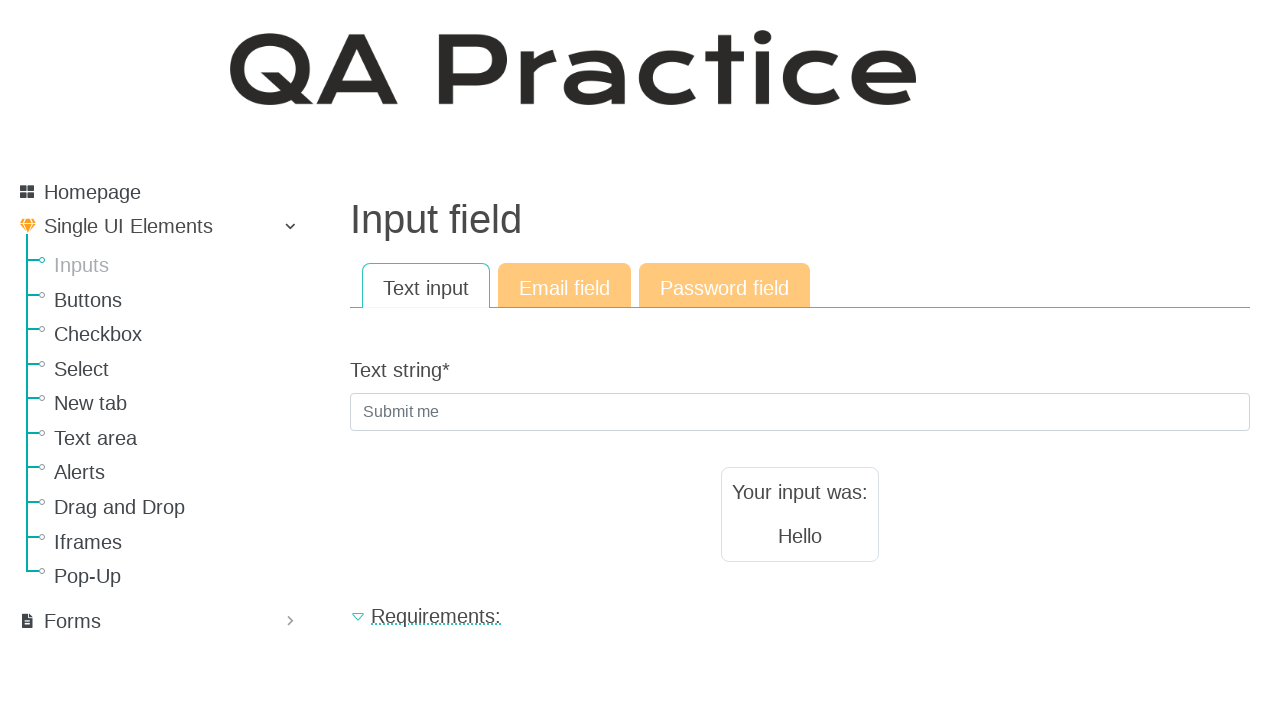